Tests single file upload functionality by uploading a PDF file and verifying the success message is displayed

Starting URL: https://claruswaysda.github.io/downloadUpload.html

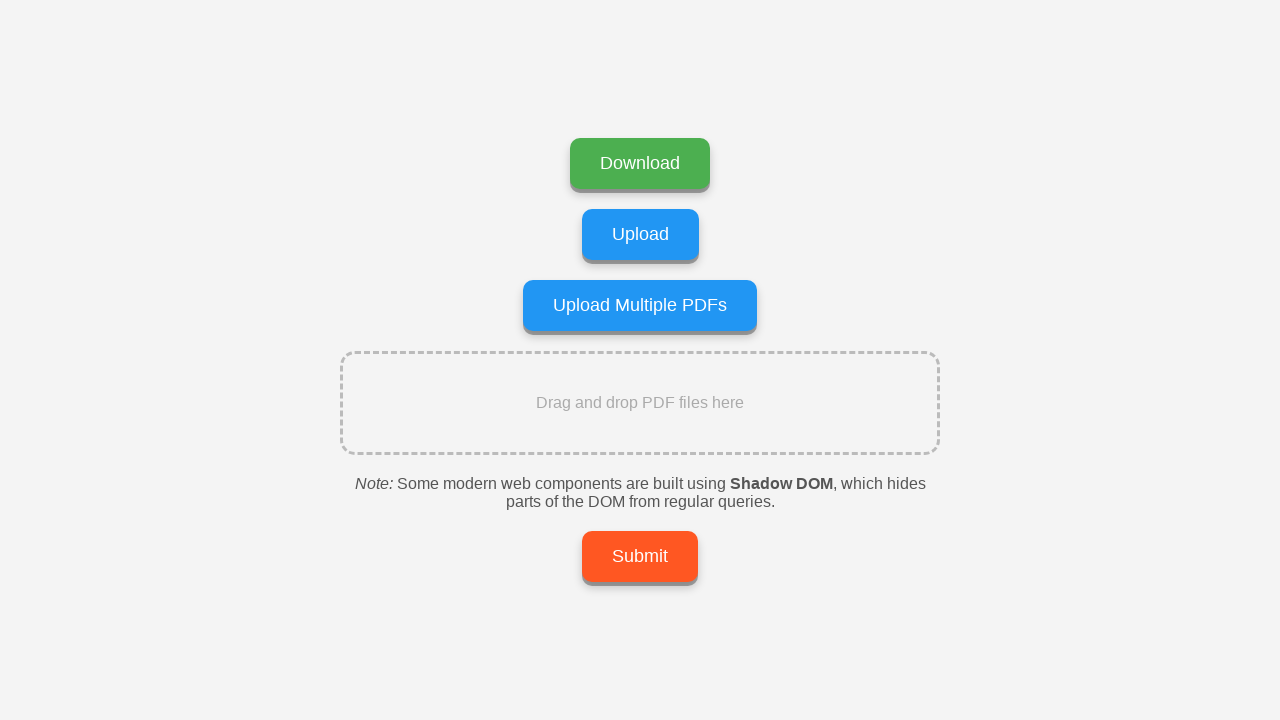

Set PDF file to upload input field
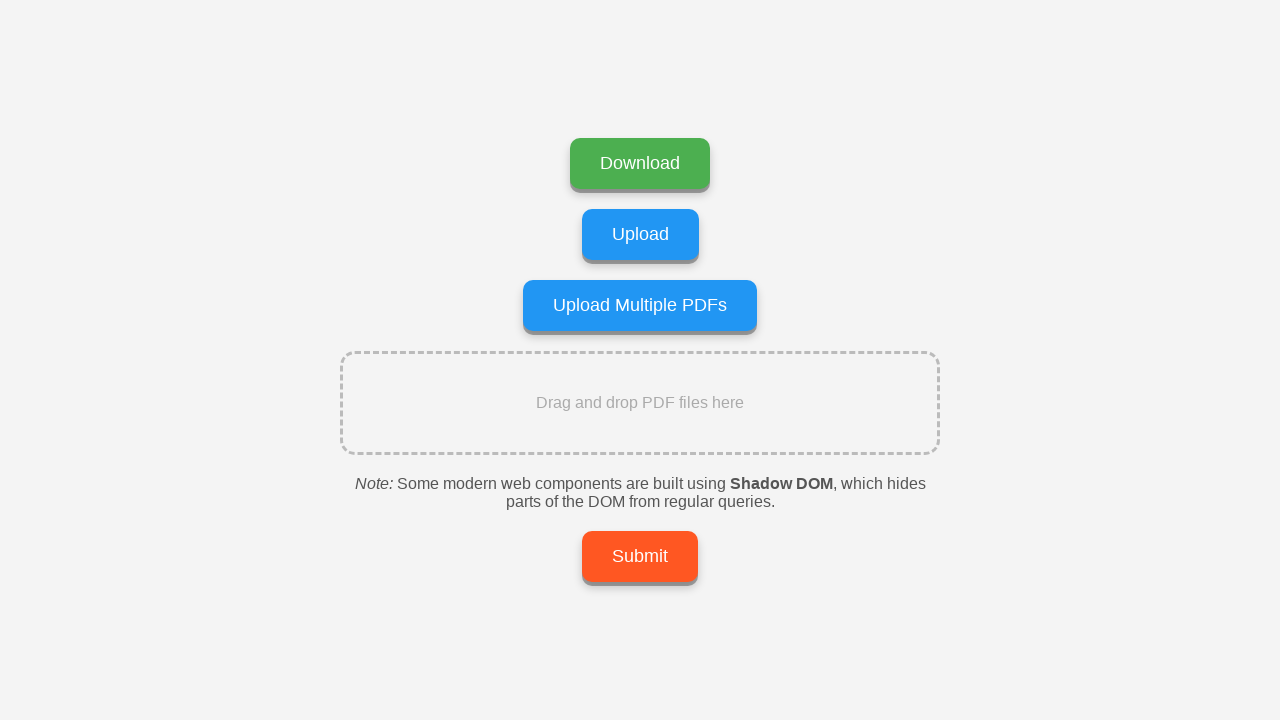

Clicked submit button to upload PDF file at (640, 556) on .submit-btn
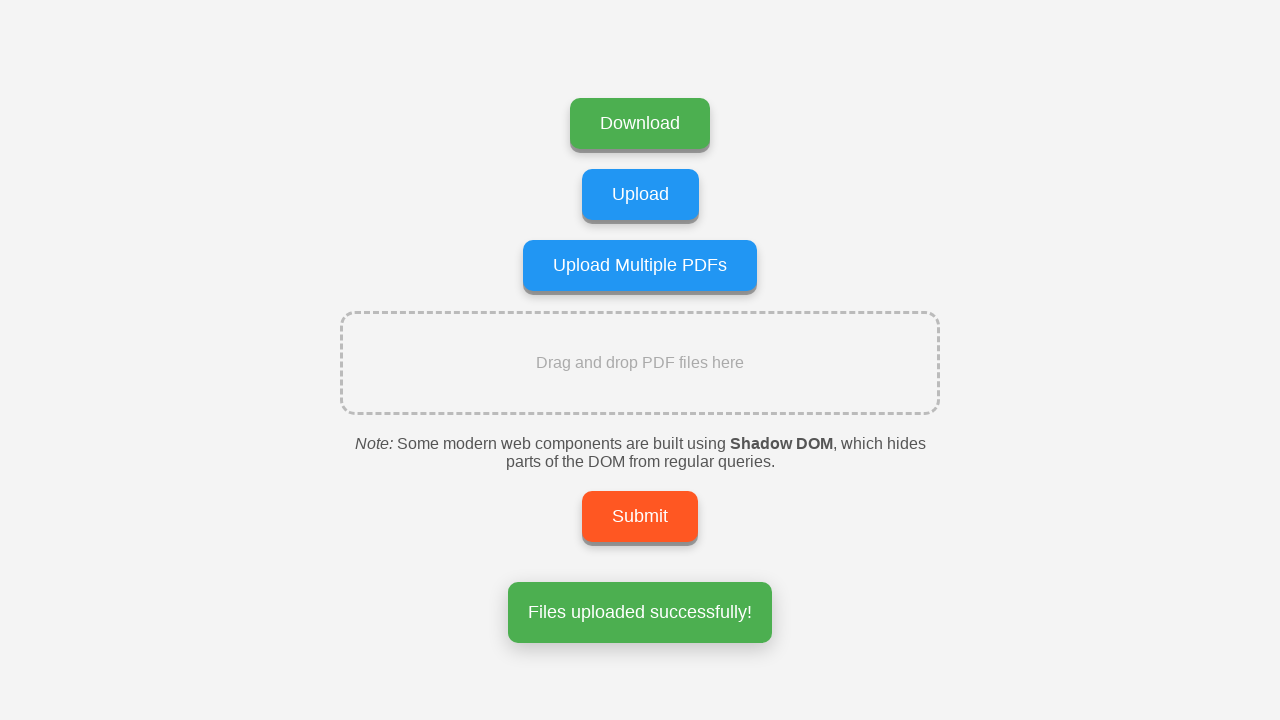

Success message appeared after file upload
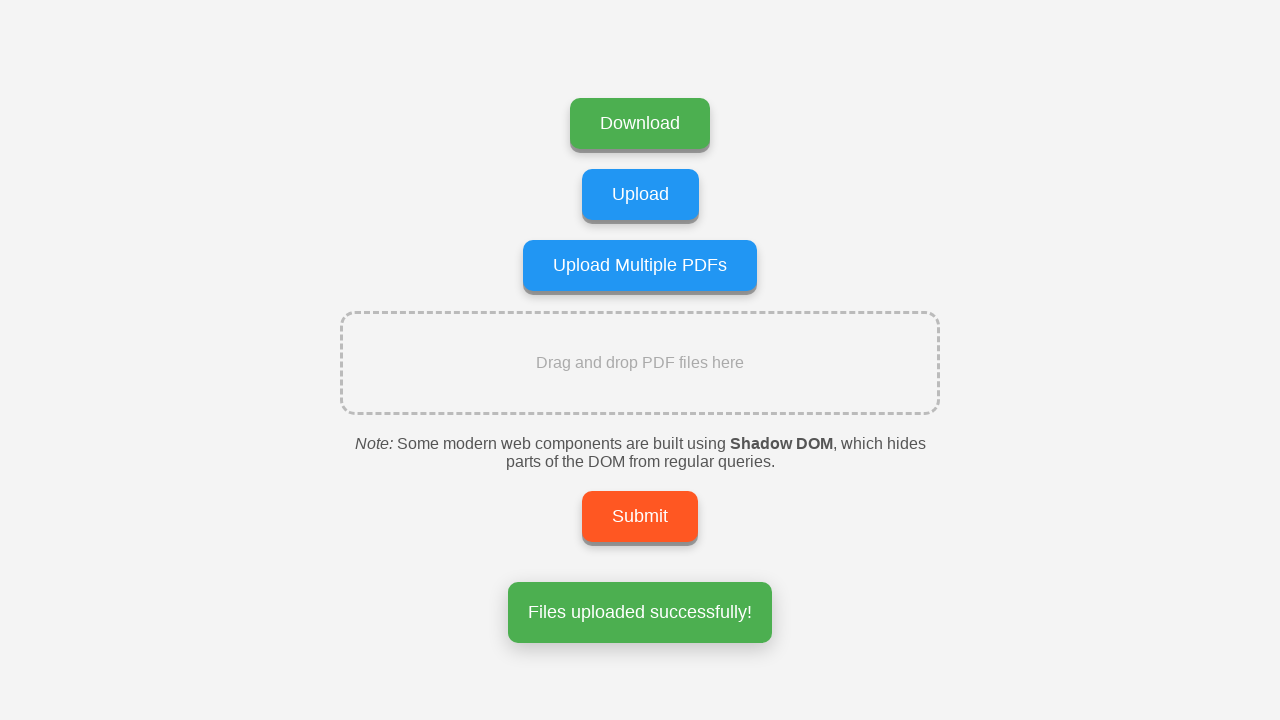

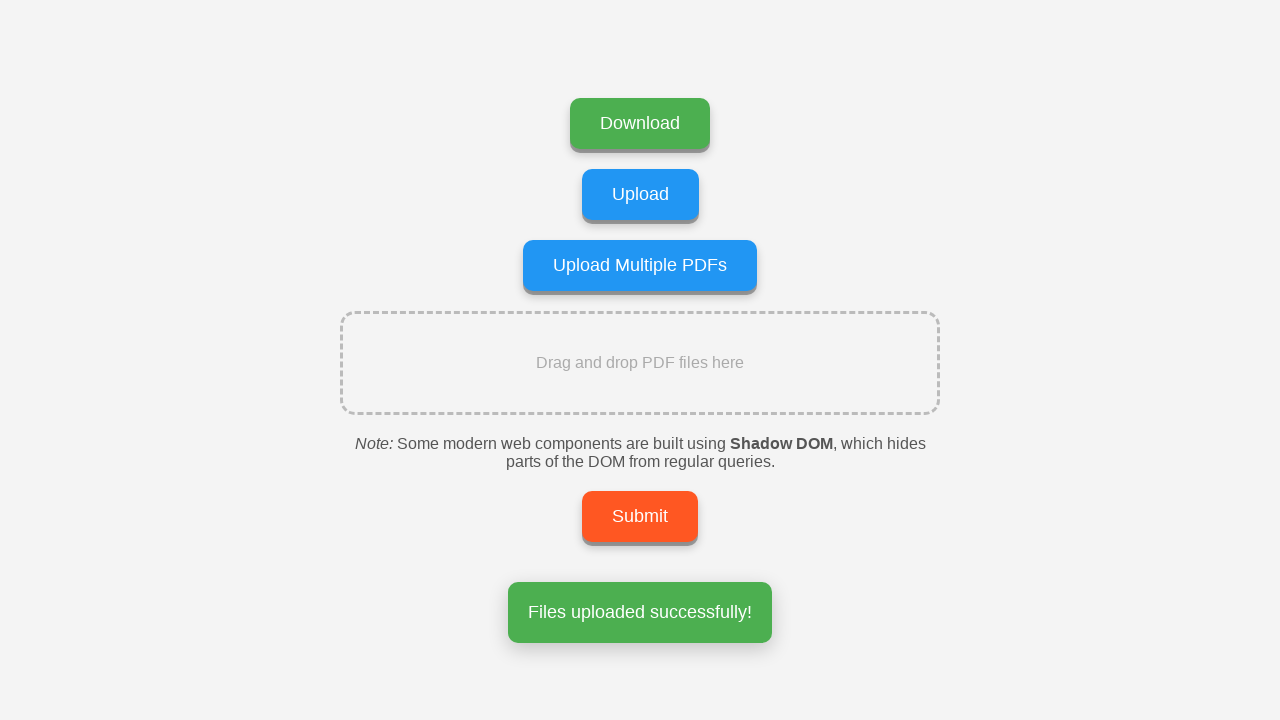